Tests calculator division operation by entering two numbers and selecting divide operation

Starting URL: https://testsheepnz.github.io/BasicCalculator.html

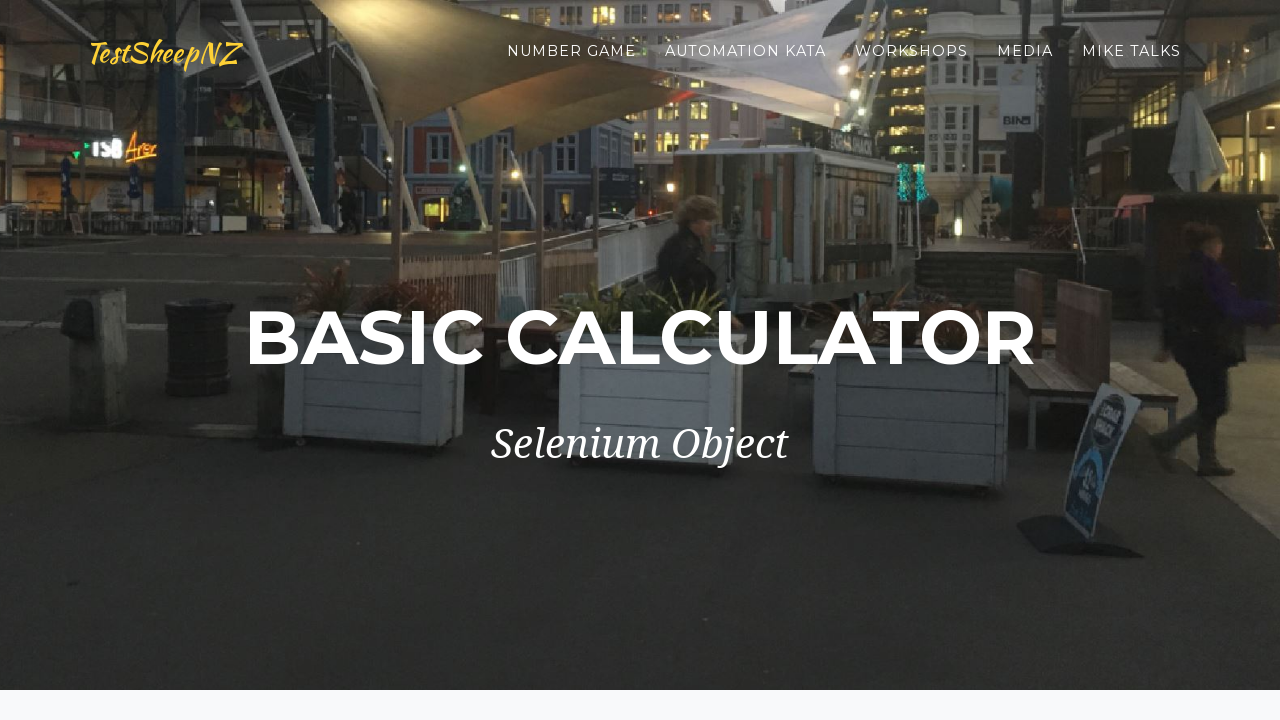

Cleared first number field on #number1Field
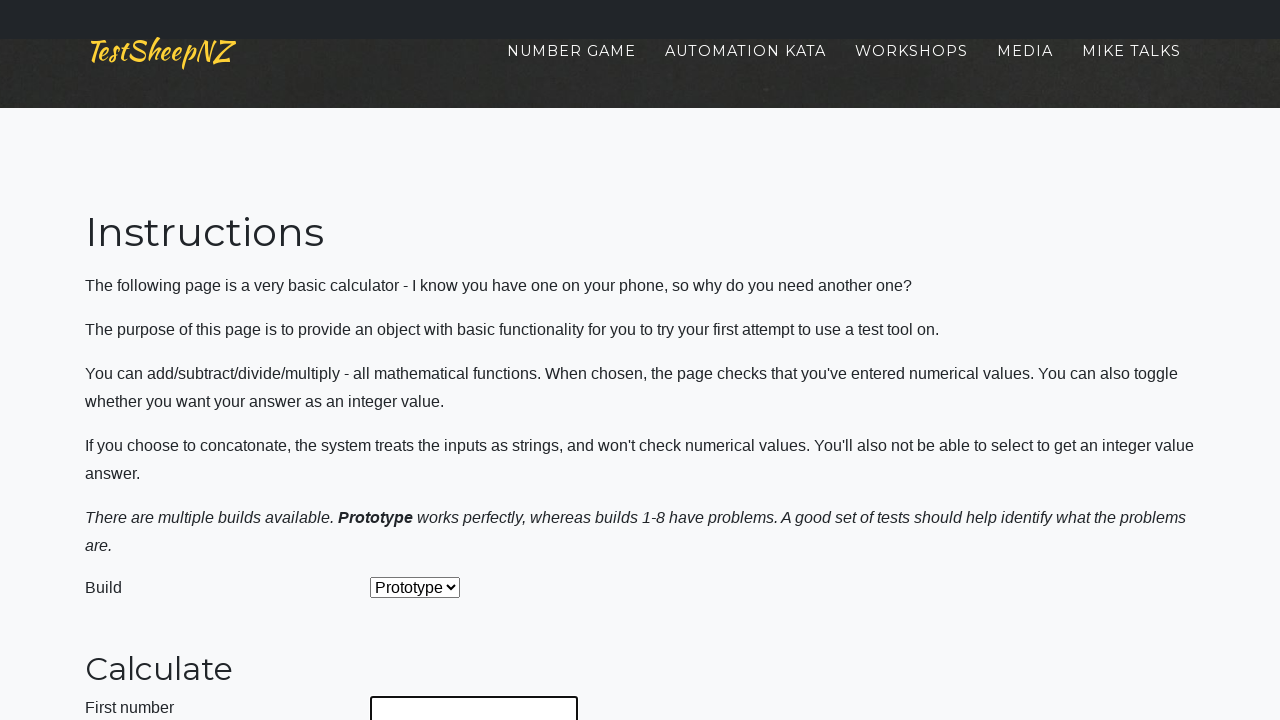

Entered 24 in first number field on #number1Field
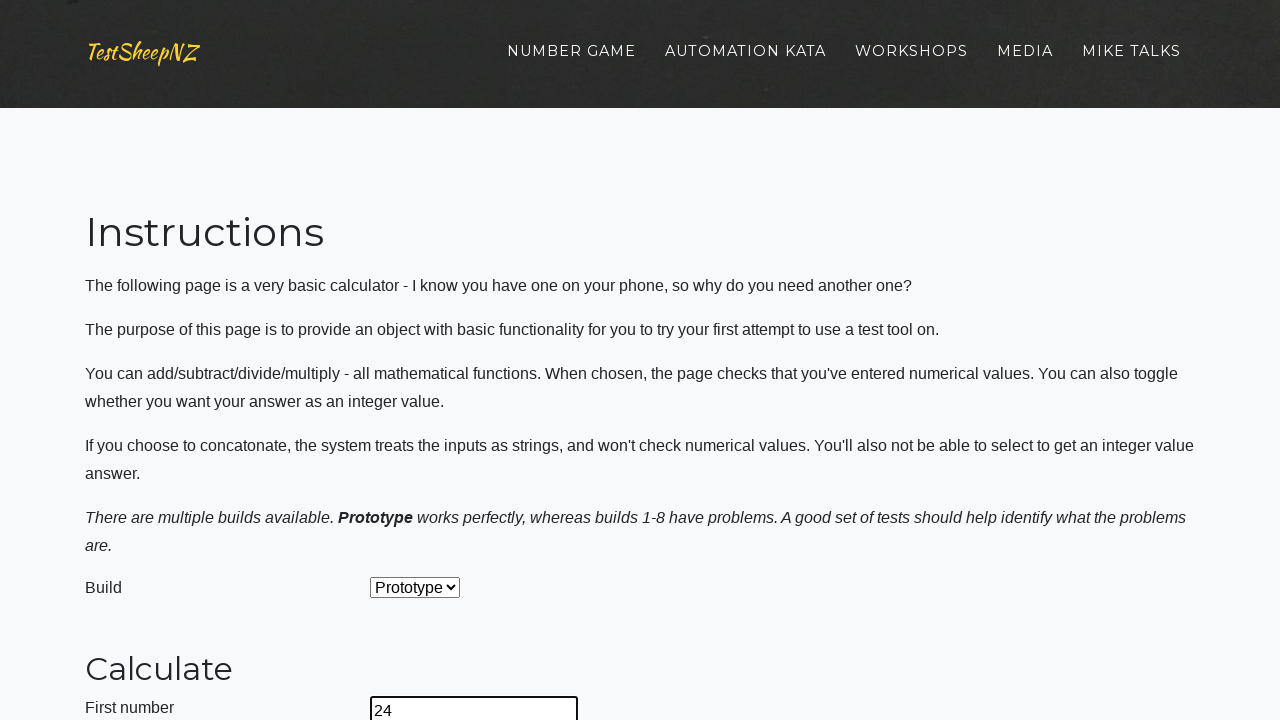

Cleared second number field on #number2Field
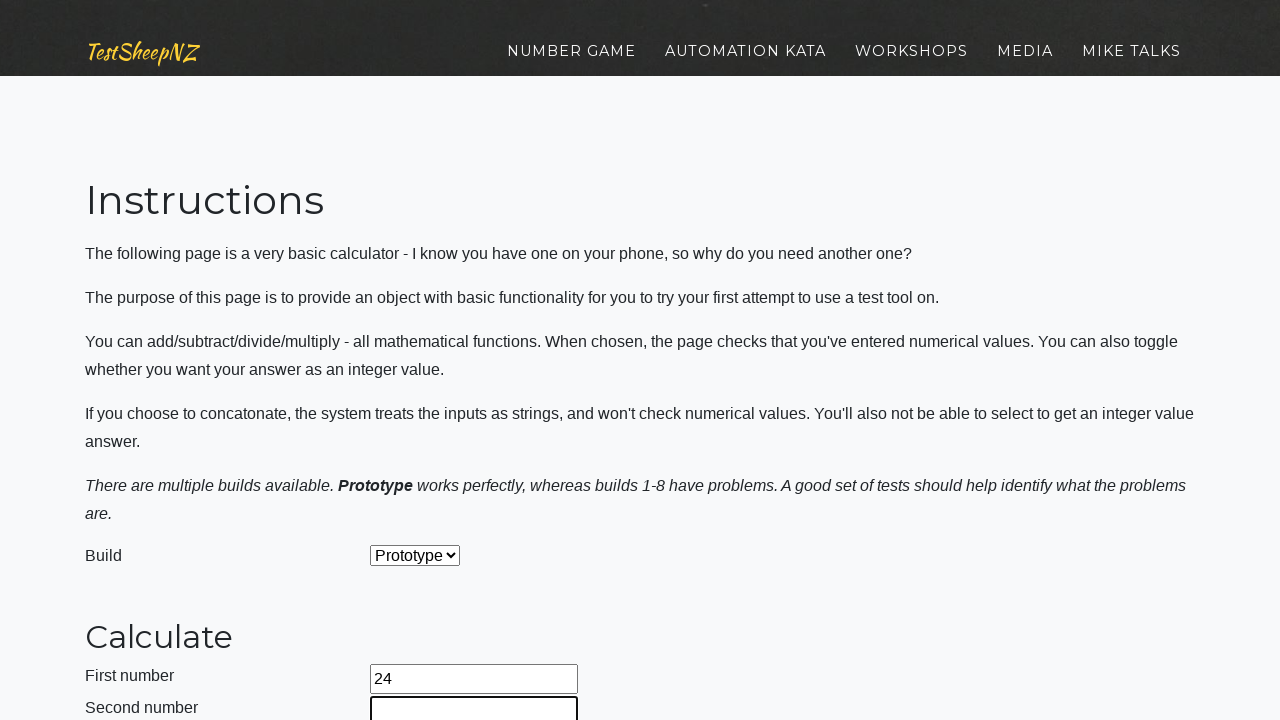

Entered 4 in second number field on #number2Field
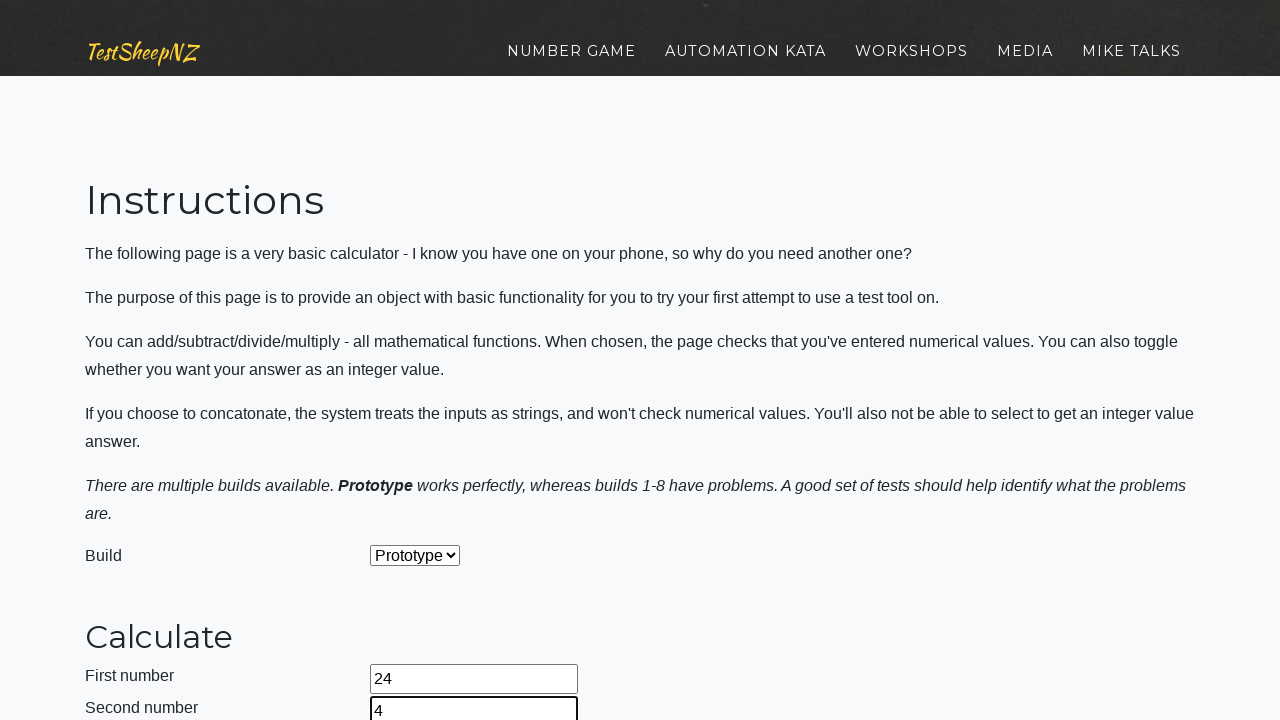

Selected division operation from dropdown on select[name='selectOperation']
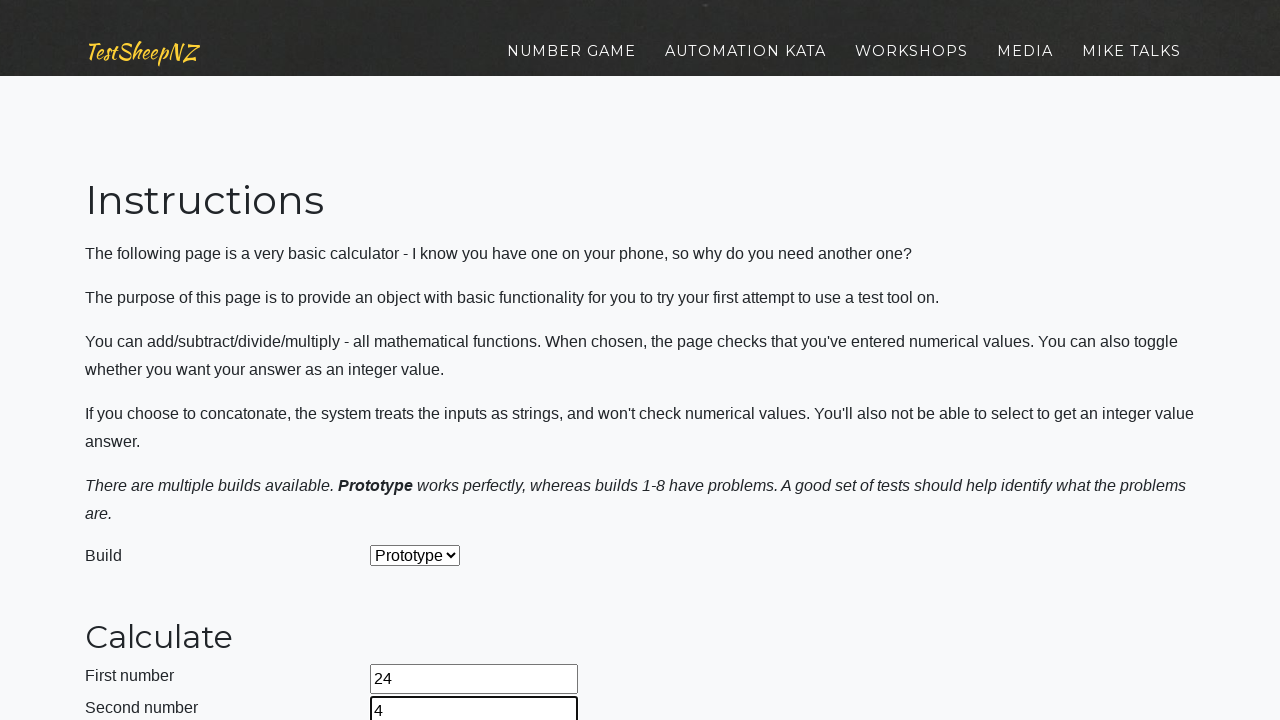

Clicked calculate button at (422, 361) on #calculateButton
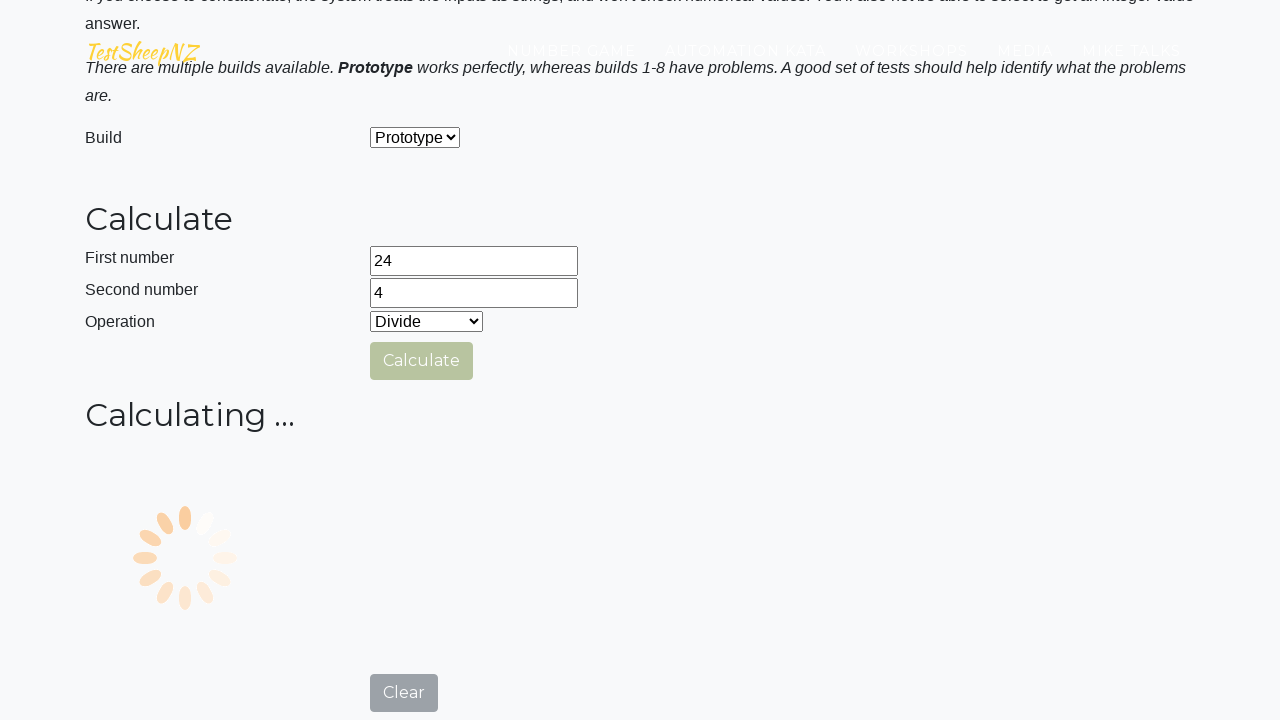

Verified result field is displayed
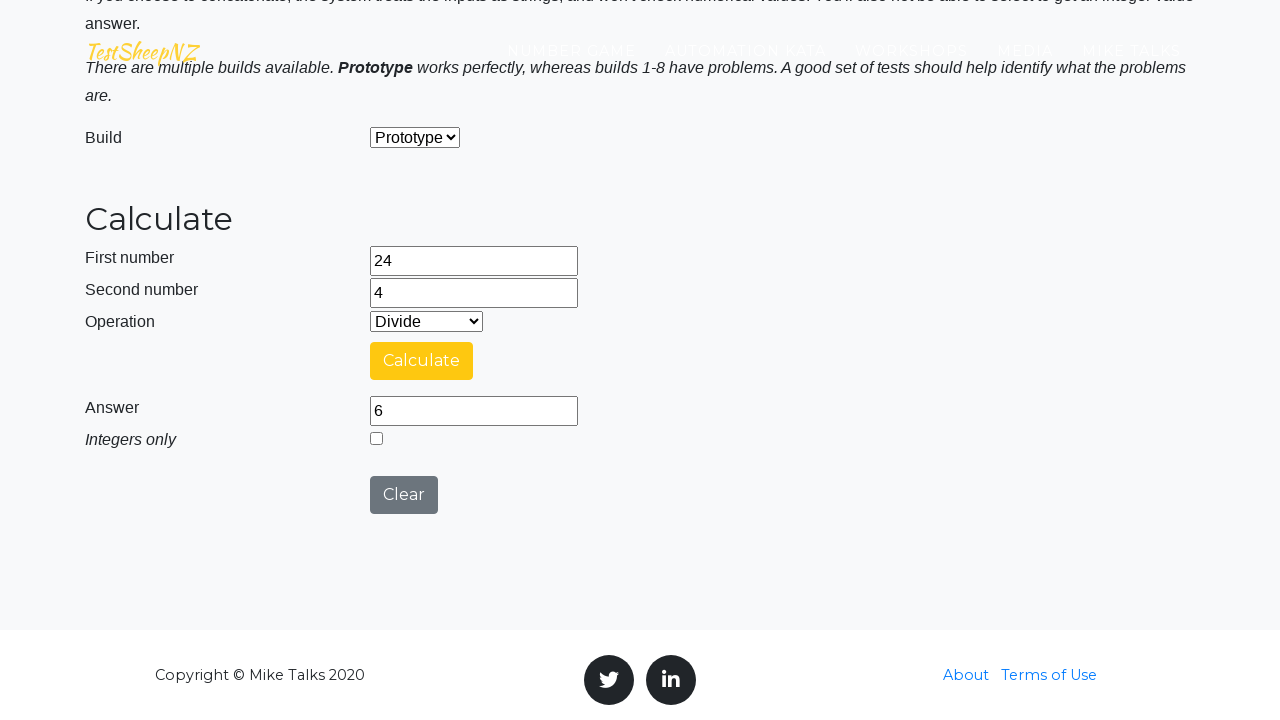

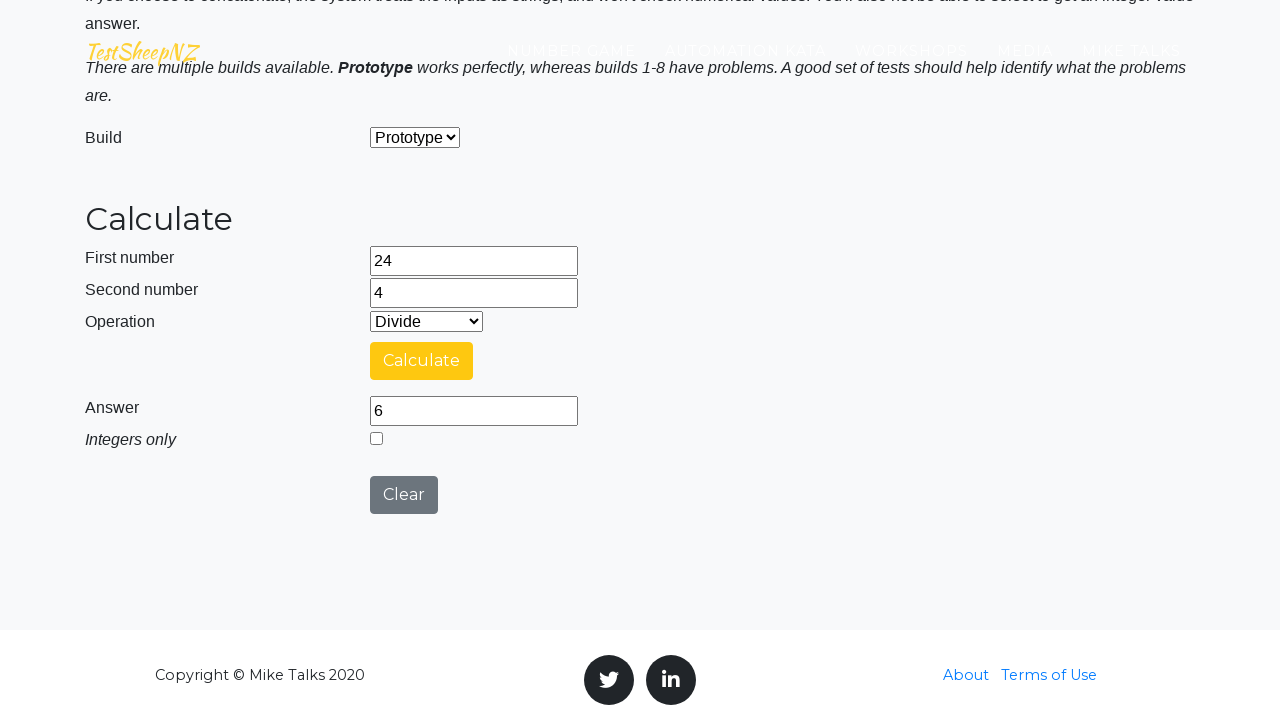